Tests radio button functionality by selecting a radio button option

Starting URL: https://rahulshettyacademy.com/AutomationPractice/

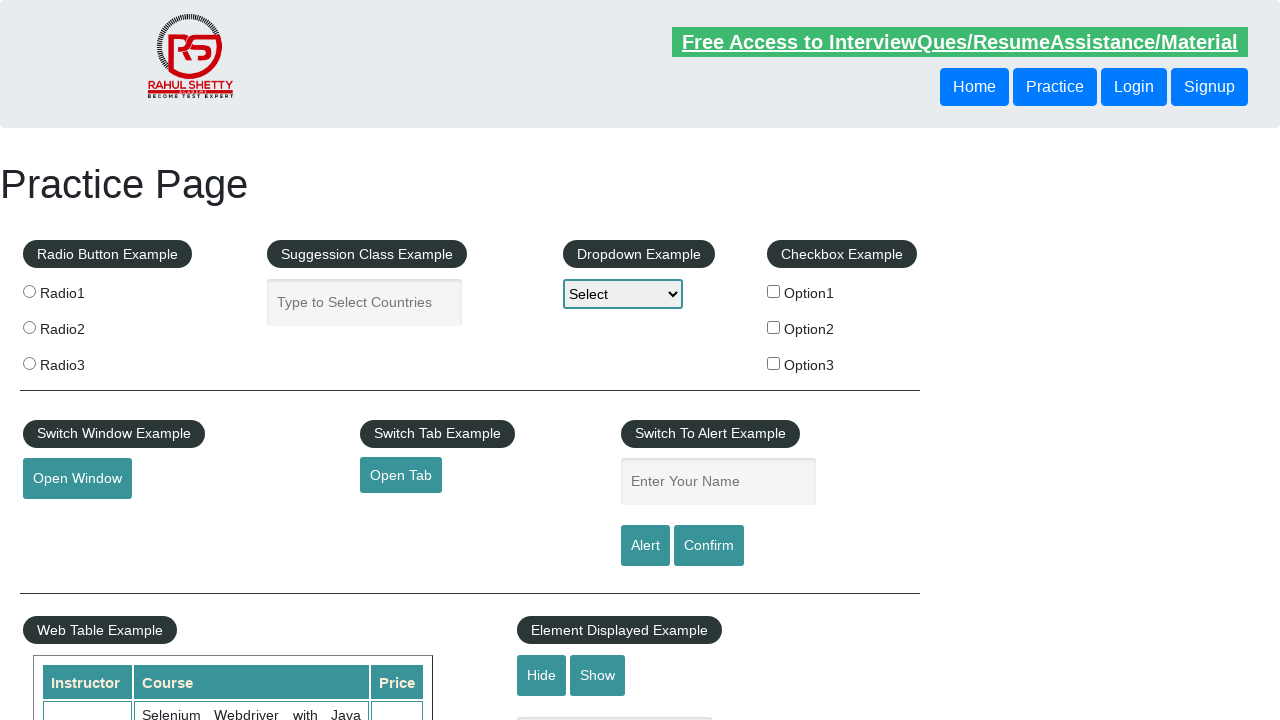

Clicked radio button option 3 at (29, 363) on input[value='radio3']
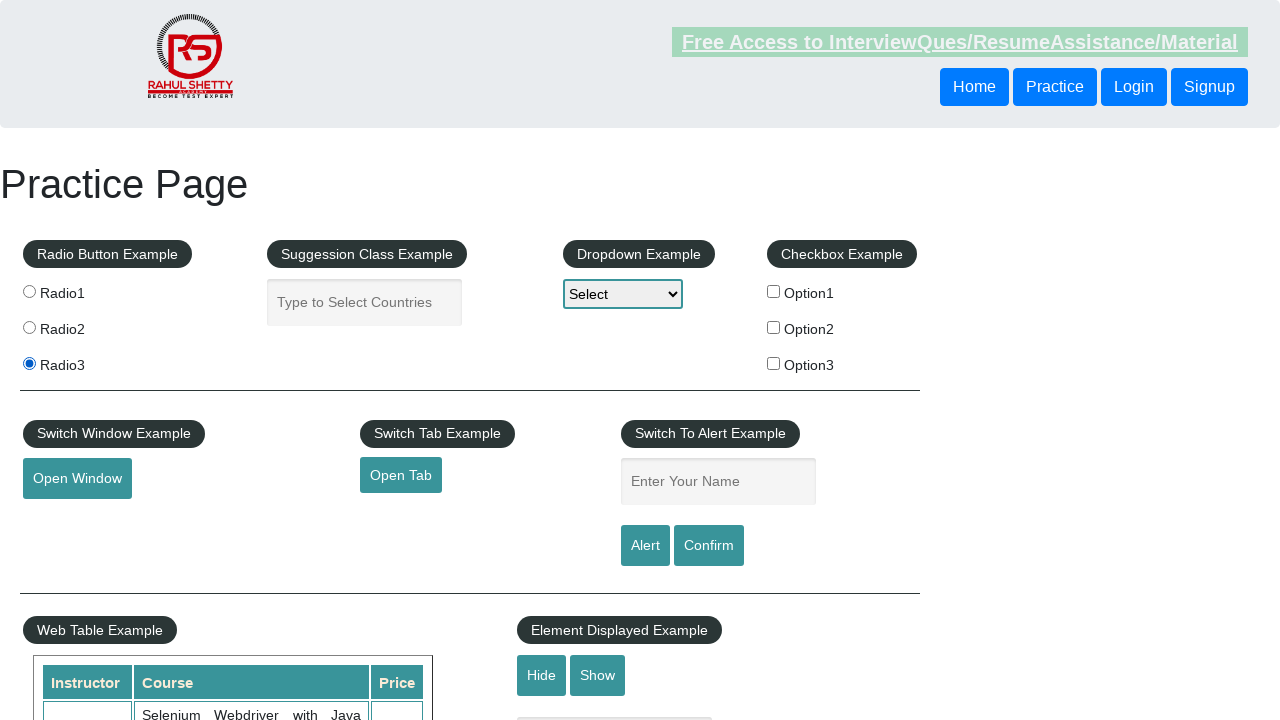

Waited 500ms for radio button selection to complete
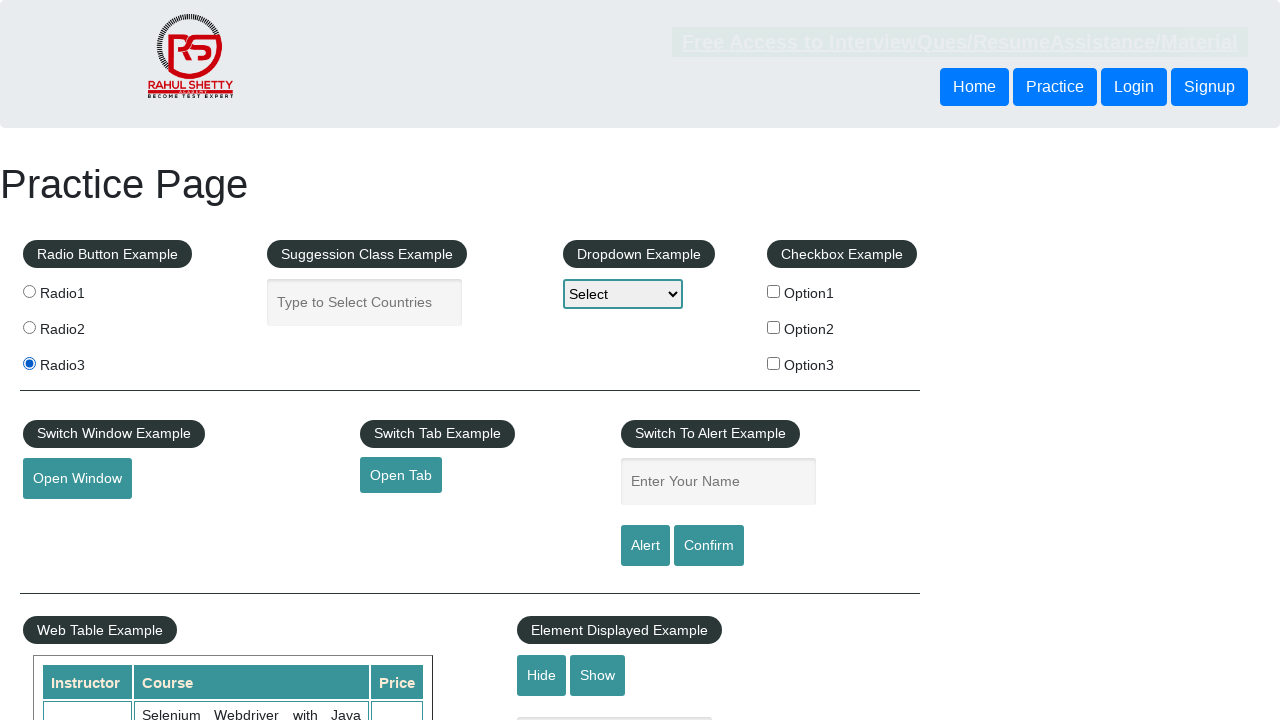

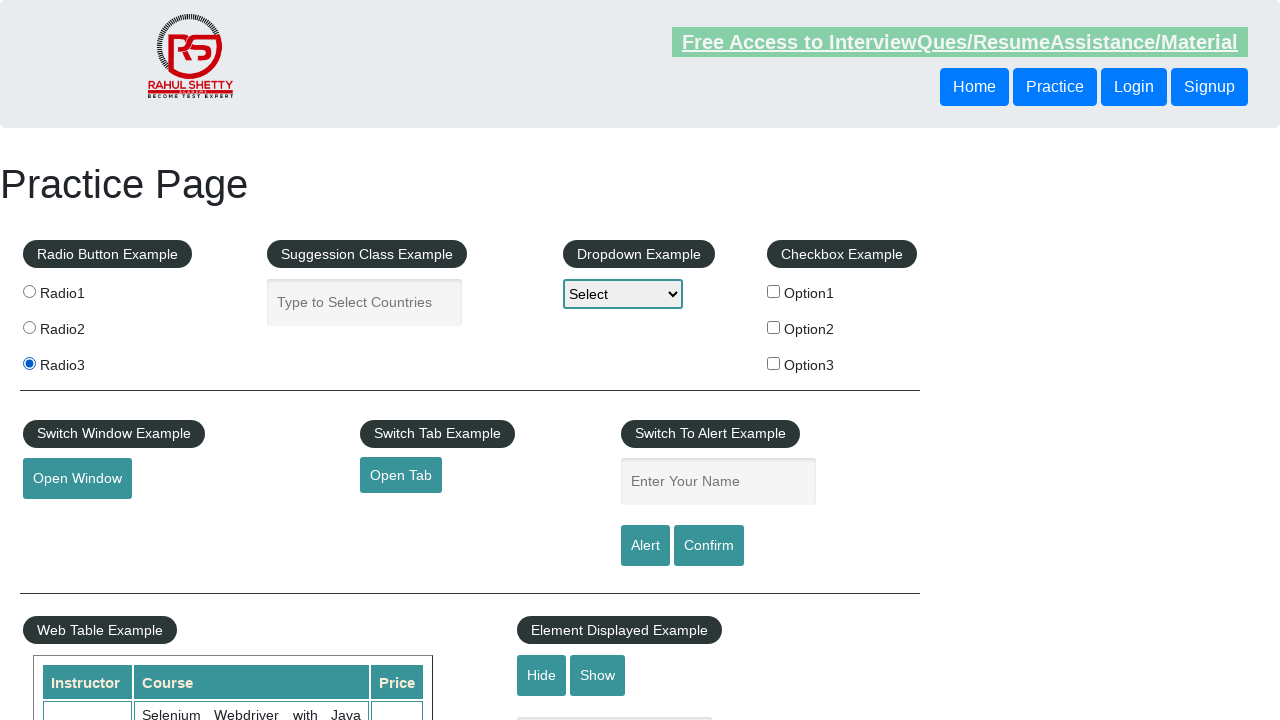